Tests iframe functionality by navigating to Frames section and switching between two frames

Starting URL: https://demoqa.com

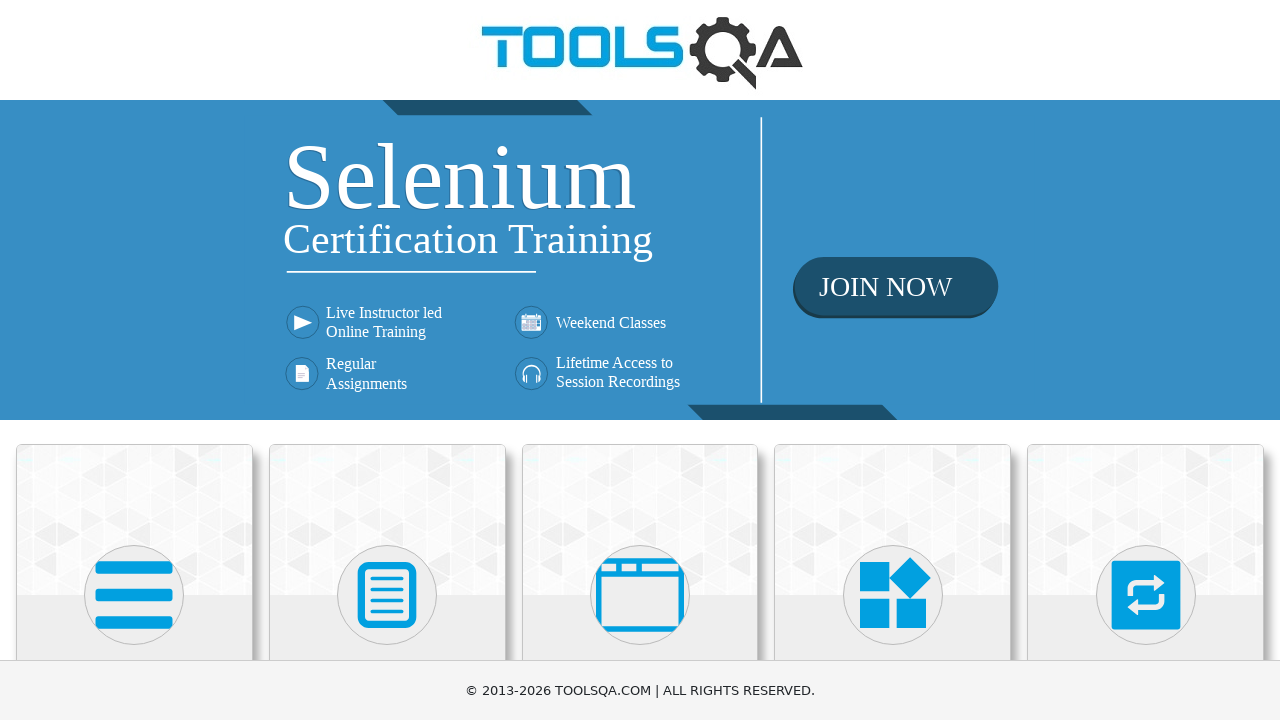

Clicked on Alerts, Frame & Windows section at (640, 360) on xpath=//h5[text()='Alerts, Frame & Windows']
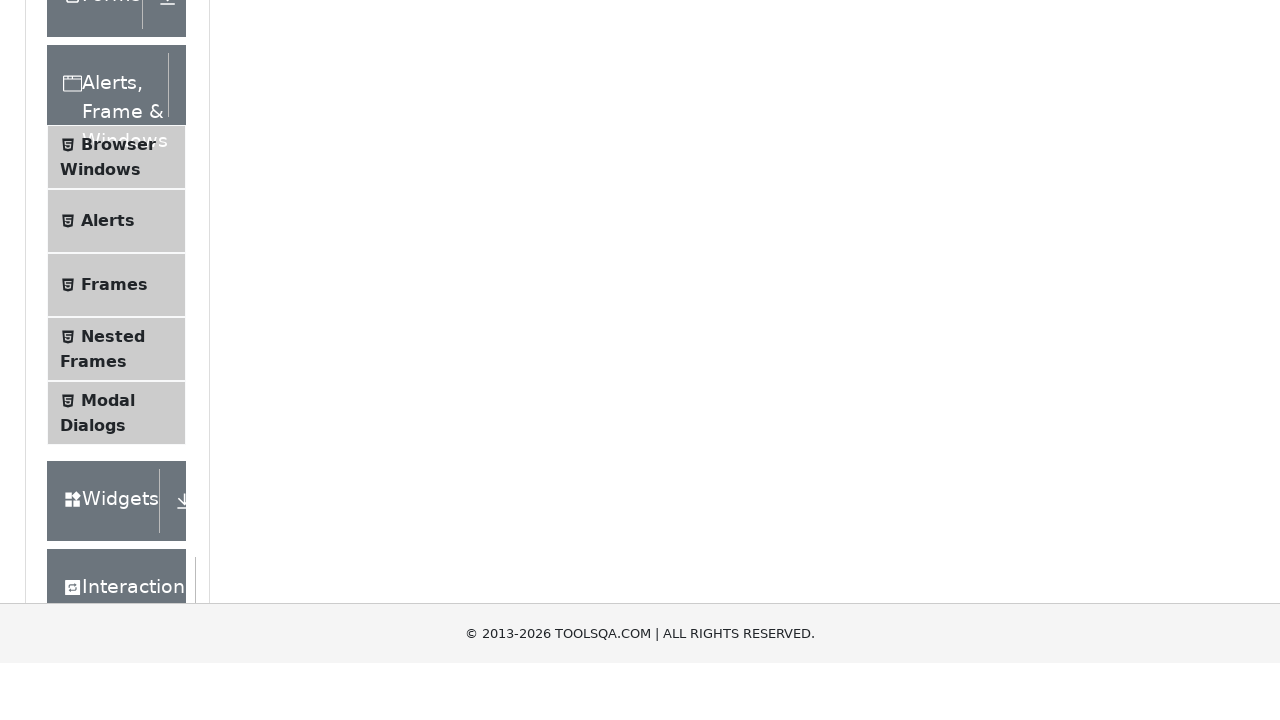

Scrolled down by 400 pixels
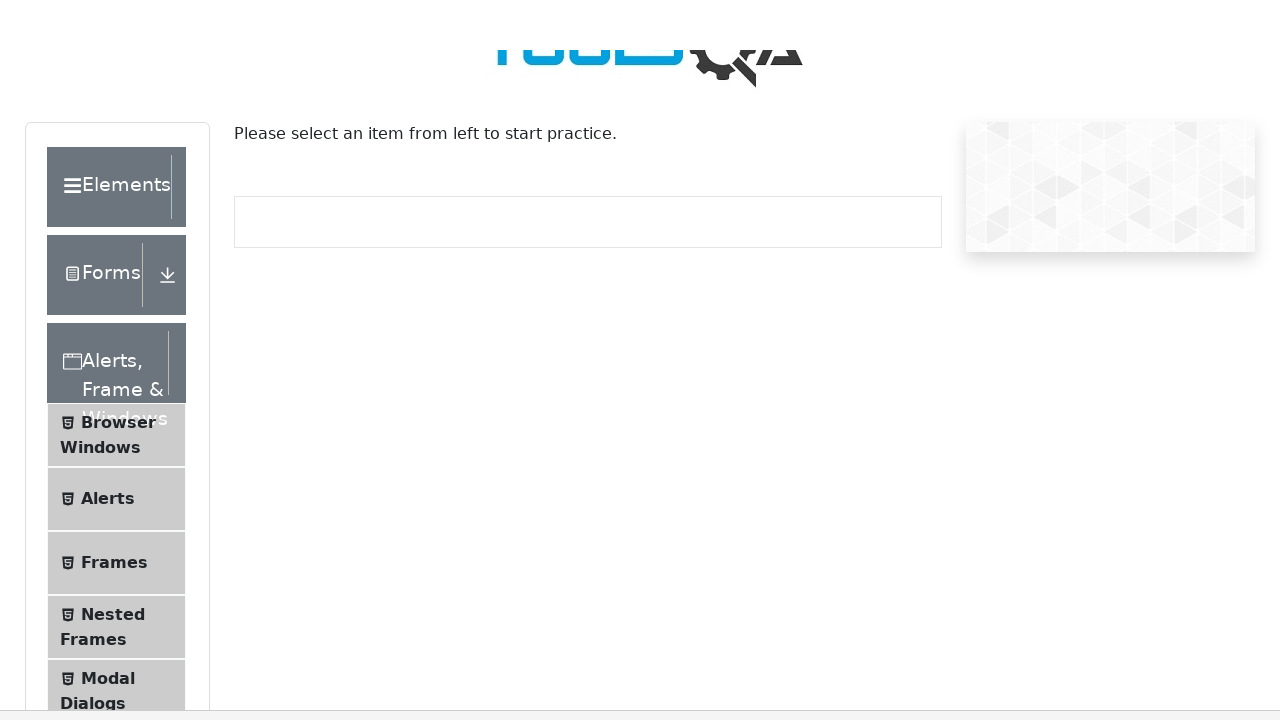

Clicked on Frames menu item at (114, 171) on xpath=//span[text()='Frames']
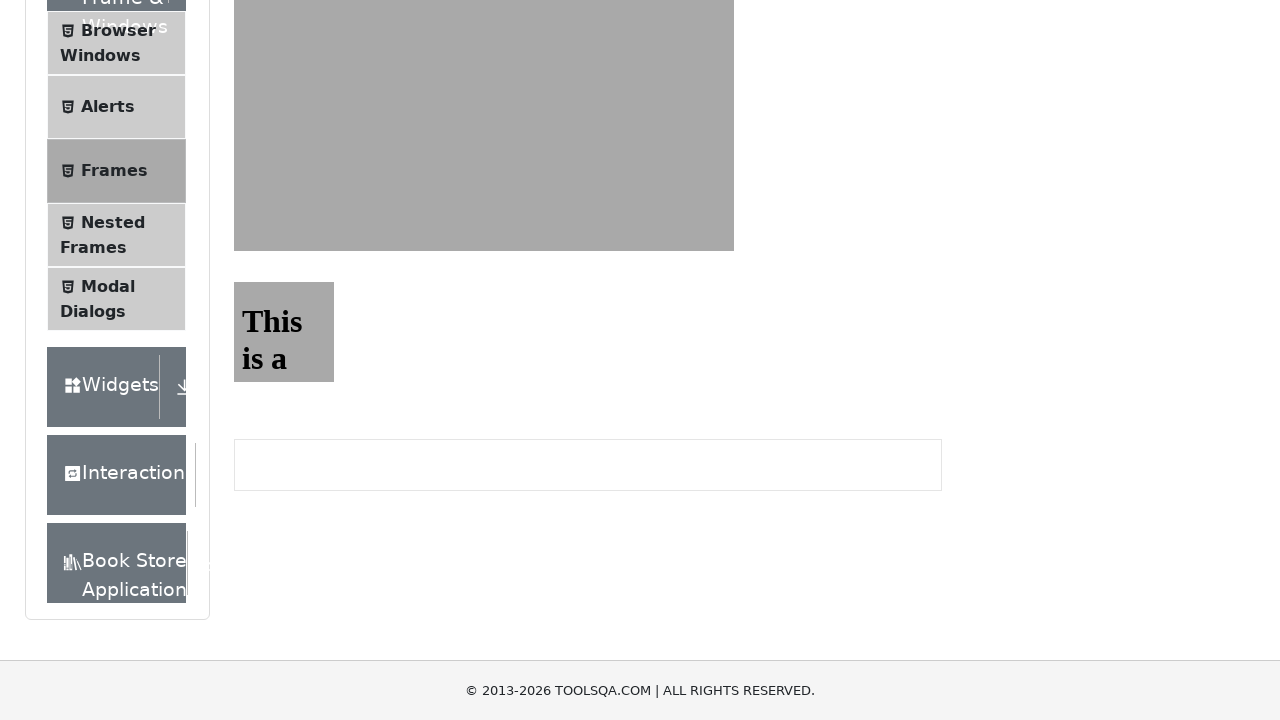

Located frame1
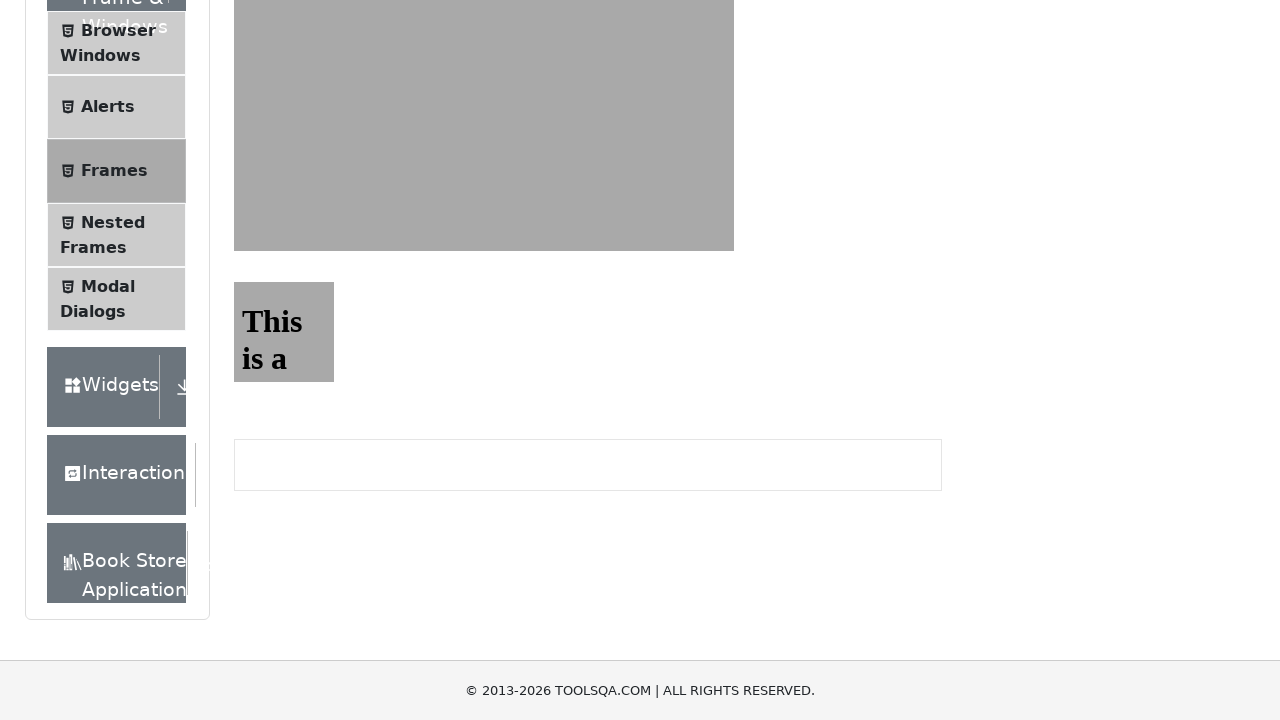

Waited for sample heading in frame1 to load
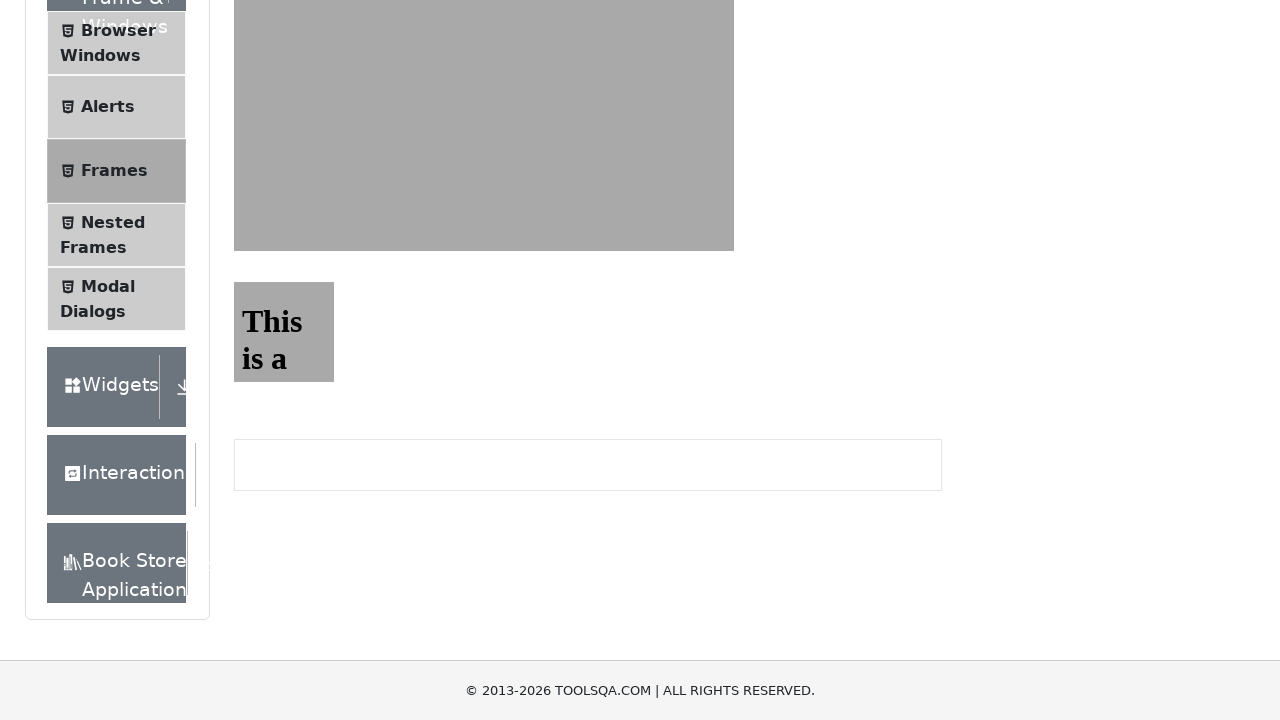

Located frame2
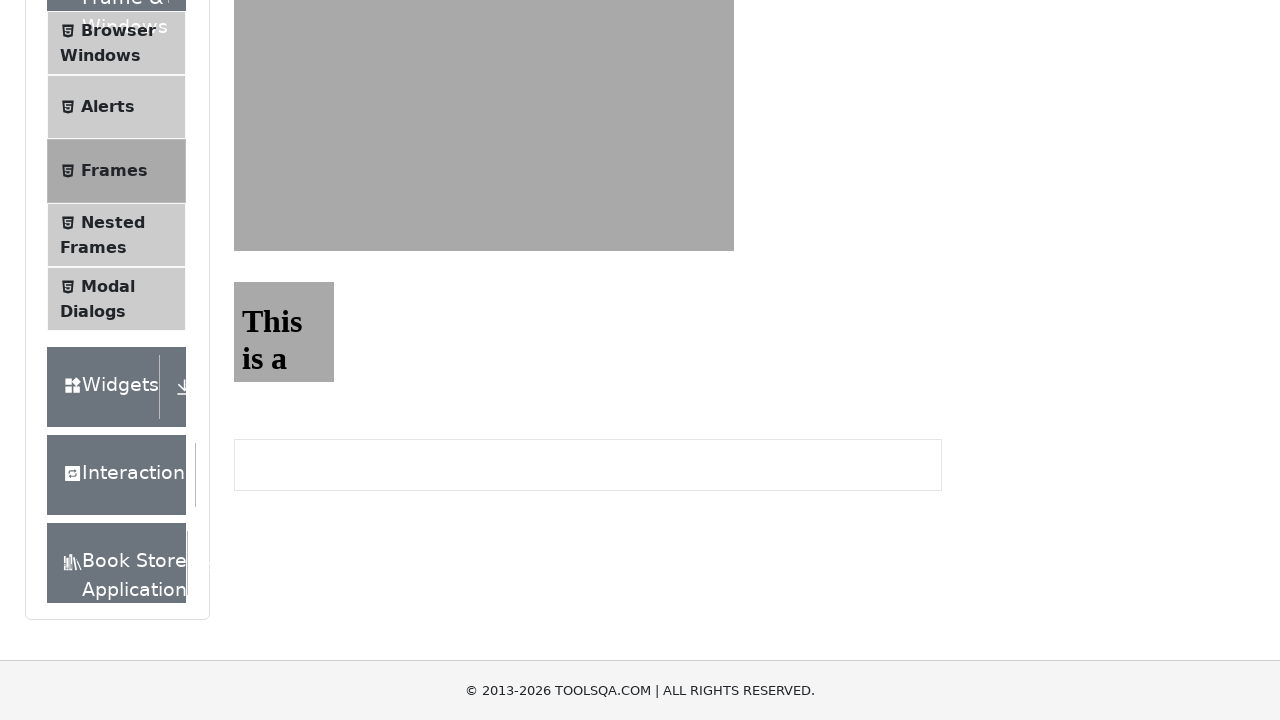

Waited for sample heading in frame2 to load
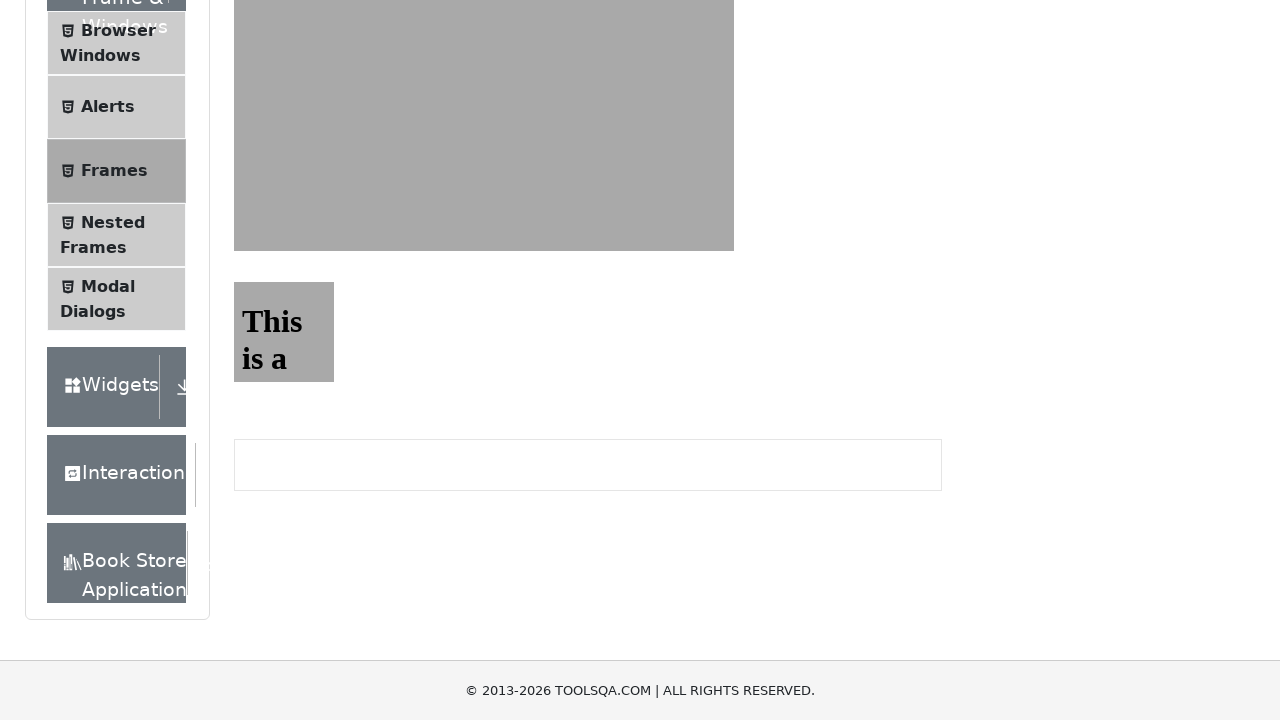

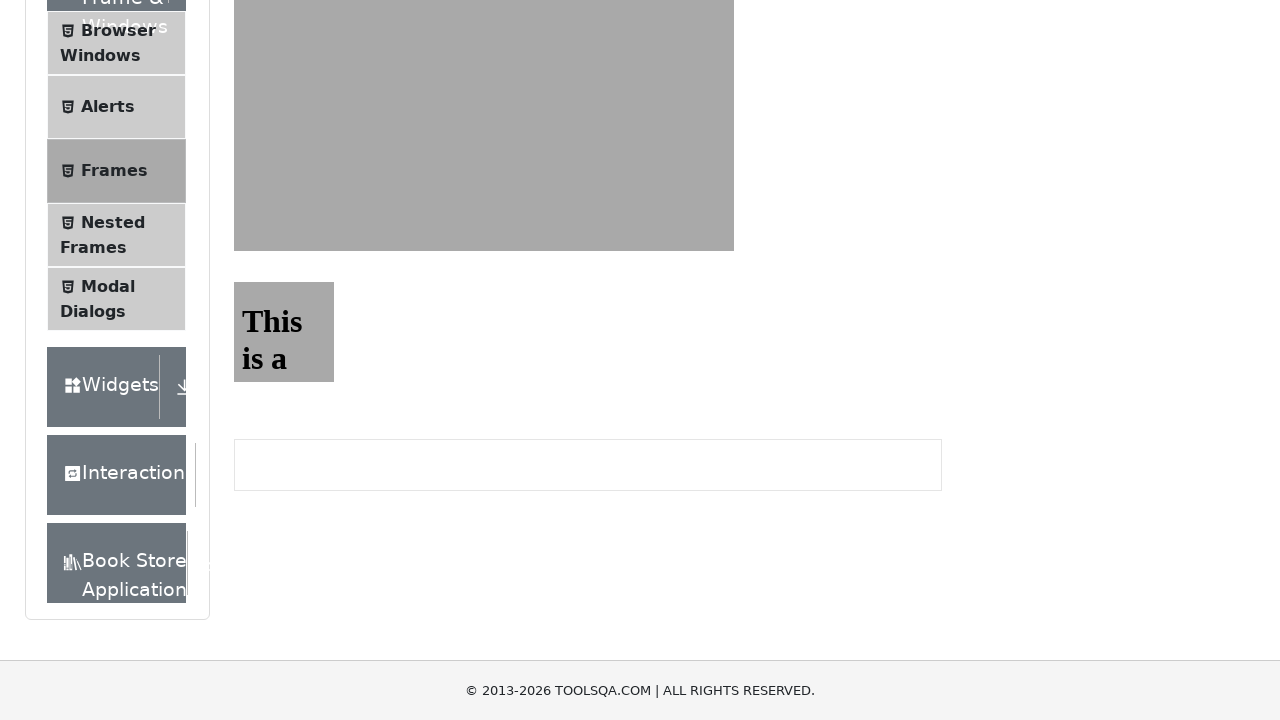